Tests the Sauce Labs guinea pig demo page by verifying the page title and typing "Sauce" into a text box after clearing it.

Starting URL: https://saucelabs.com/test/guinea-pig

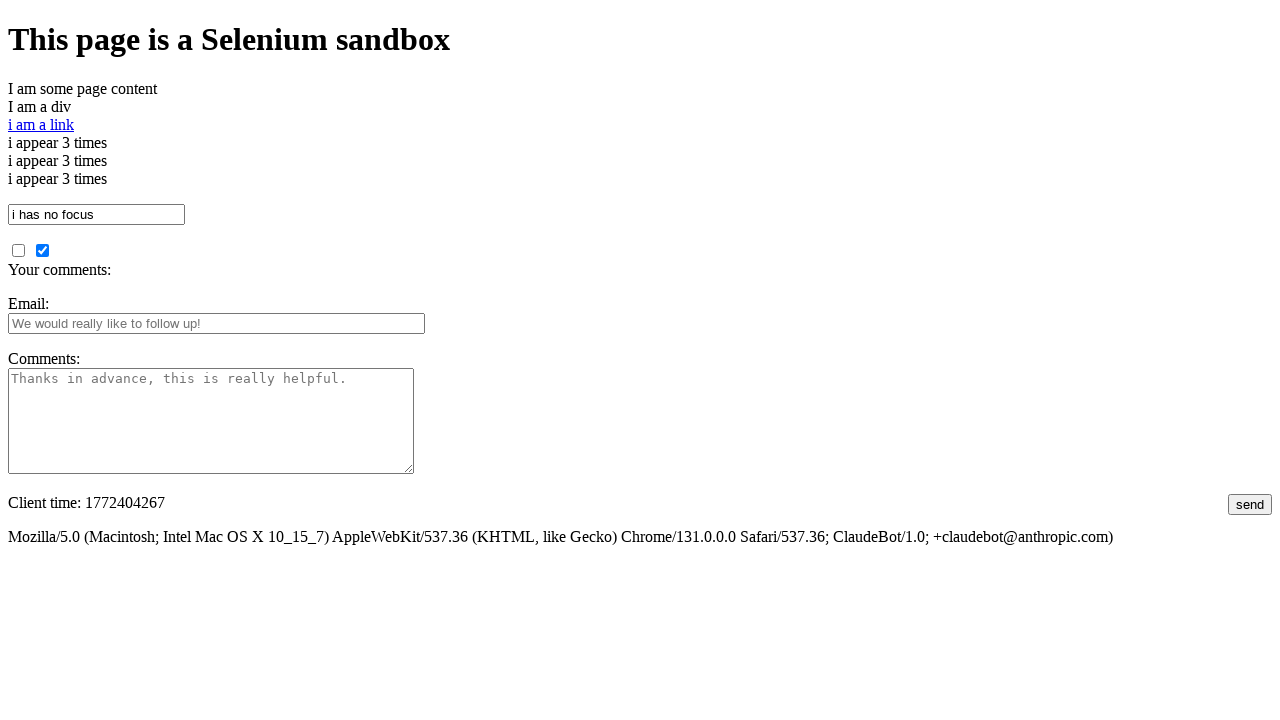

Navigated to Sauce Labs guinea pig demo page
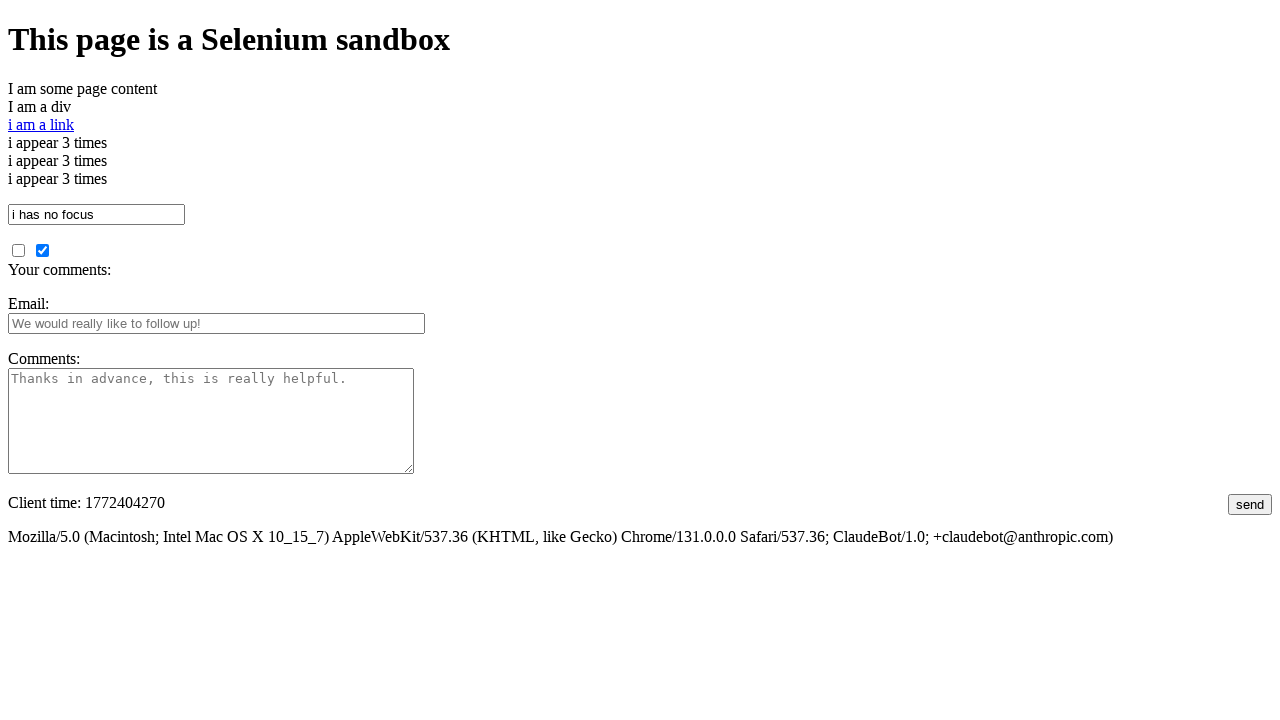

Verified page title is 'I am a page title - Sauce Labs'
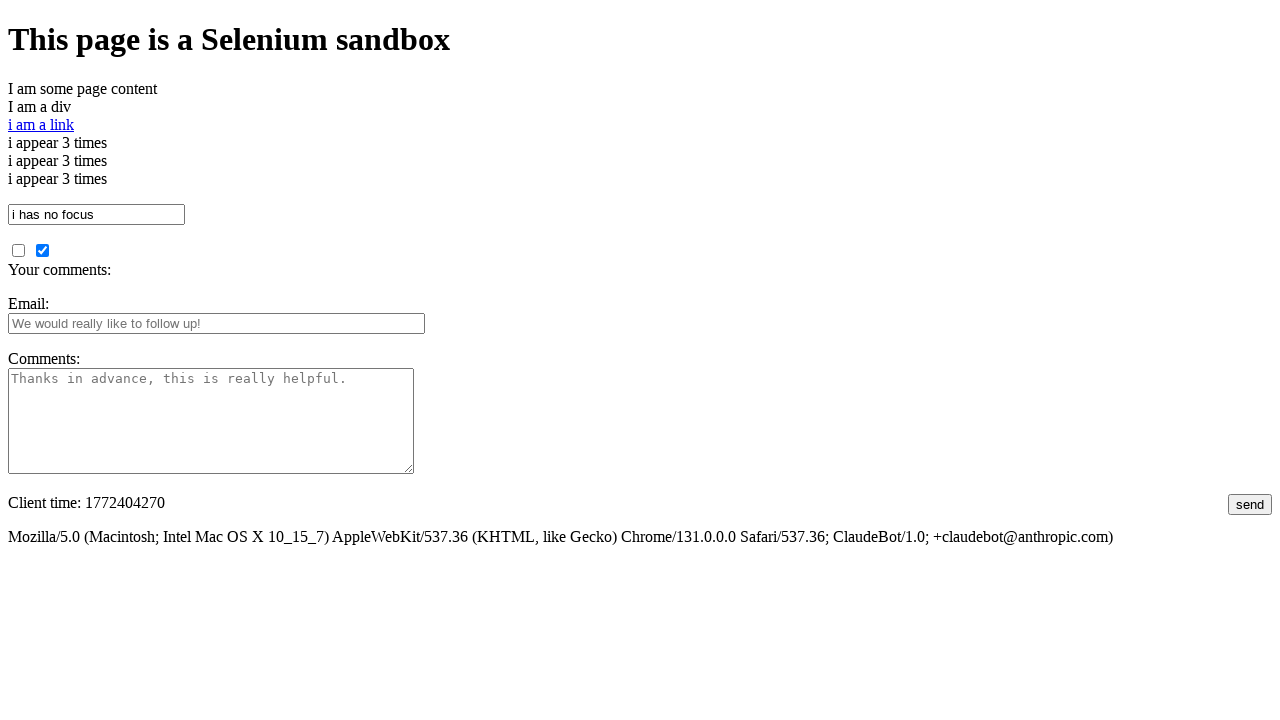

Cleared the text box on #i_am_a_textbox
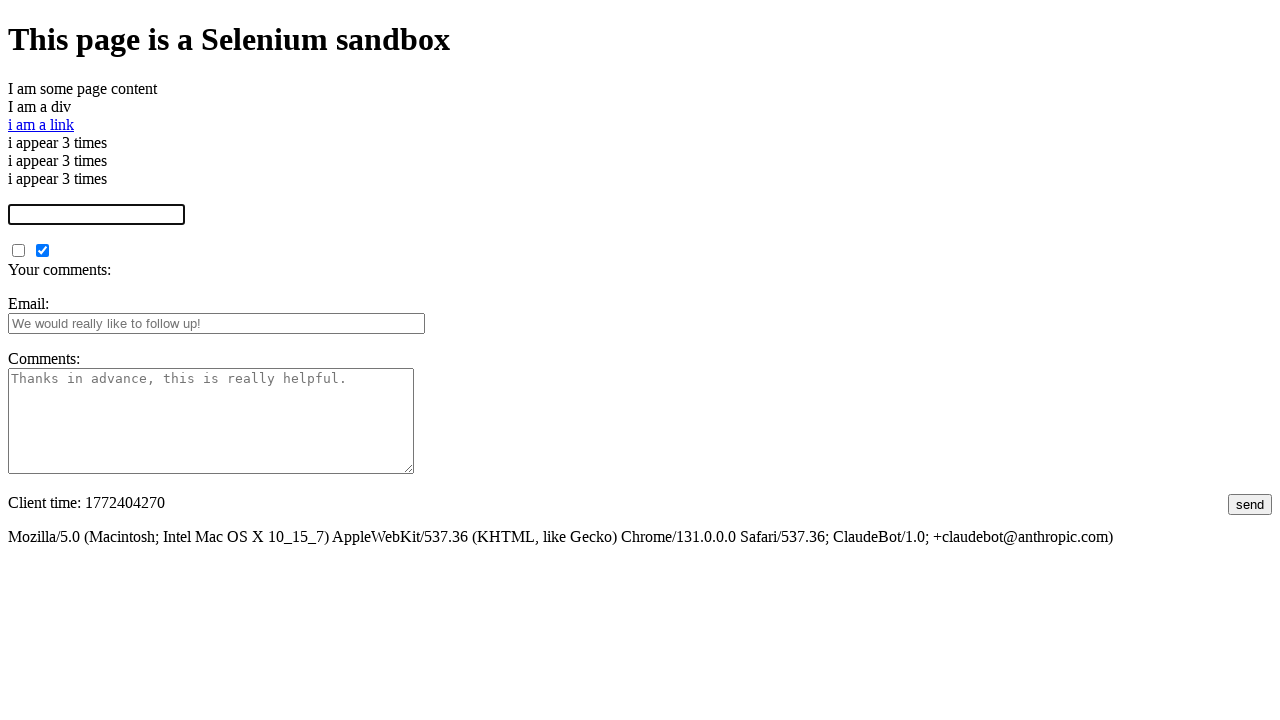

Typed 'Sauce' into the text box on #i_am_a_textbox
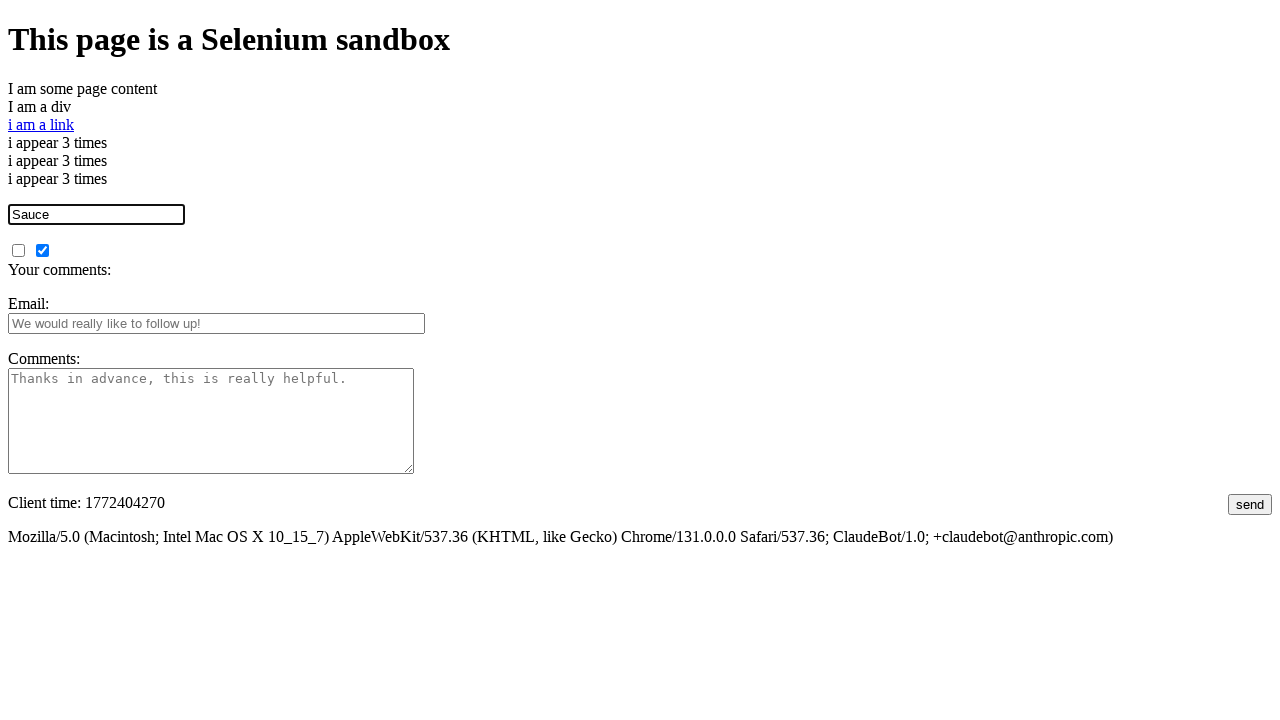

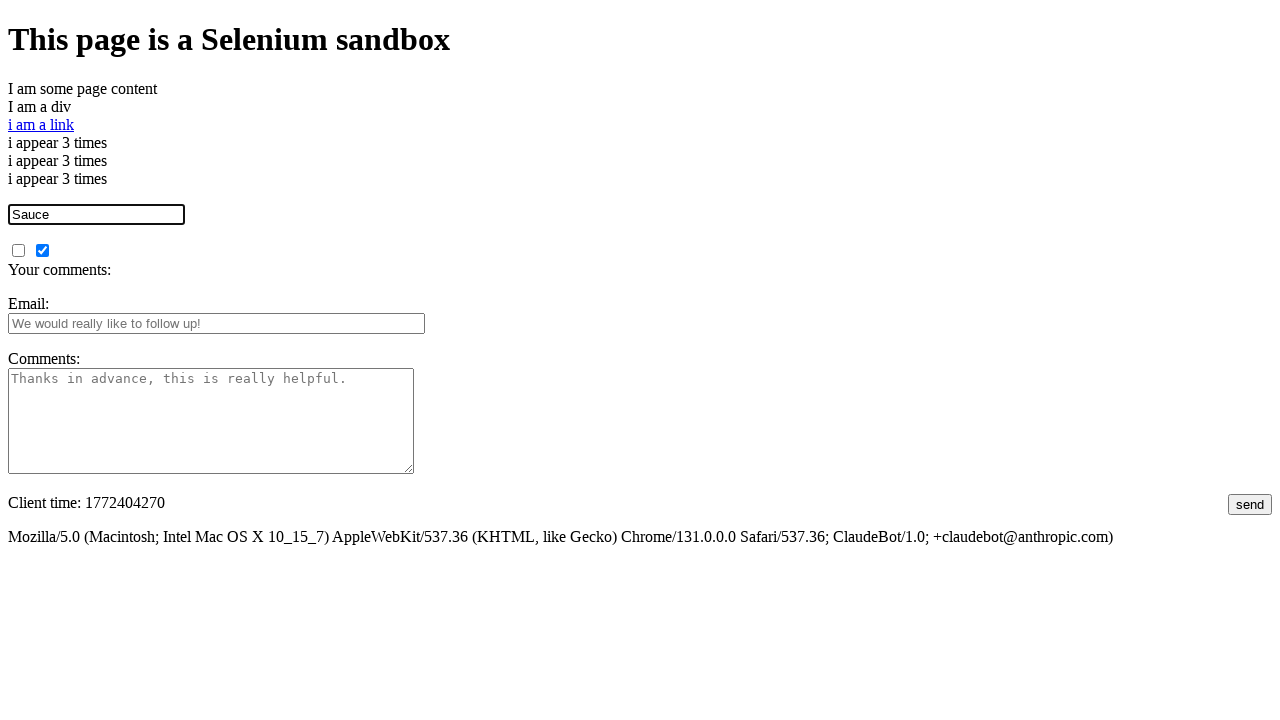